Tests the Formy website by verifying the page title, welcome message, then navigates to the form page and clicks the Submit button to verify a success message is displayed.

Starting URL: https://formy-project.herokuapp.com/

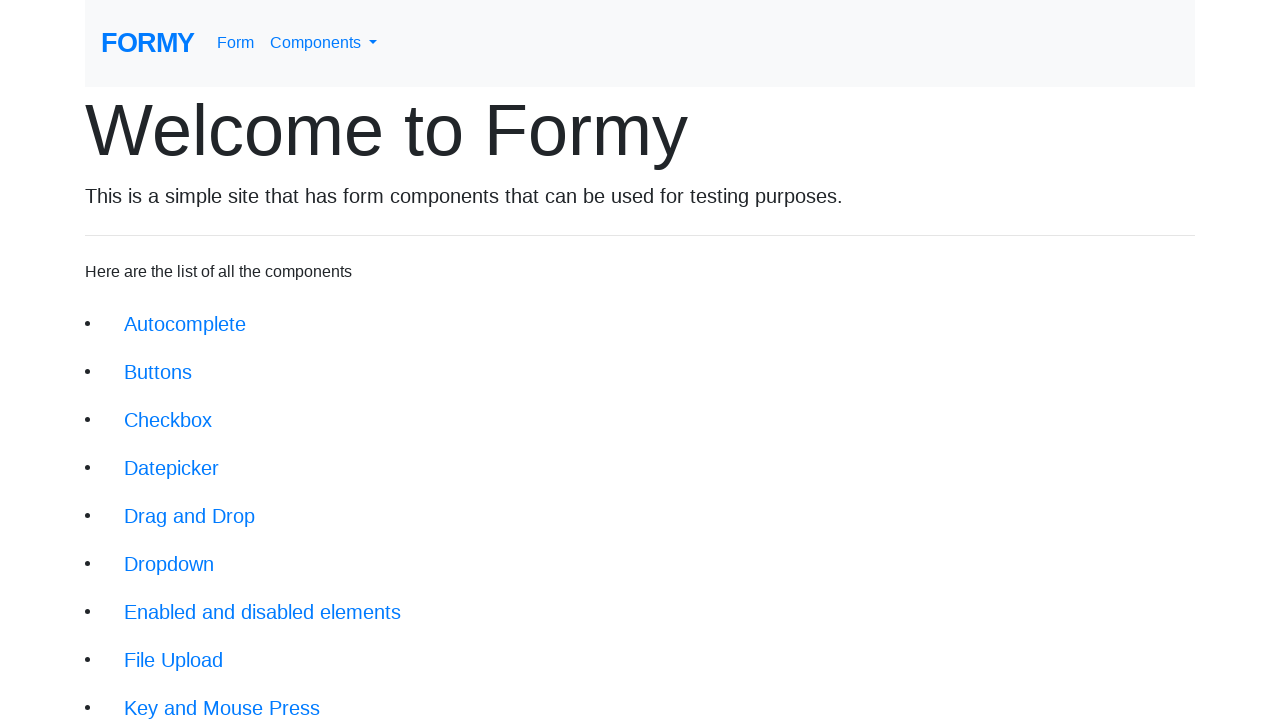

Waited for welcome message heading to load
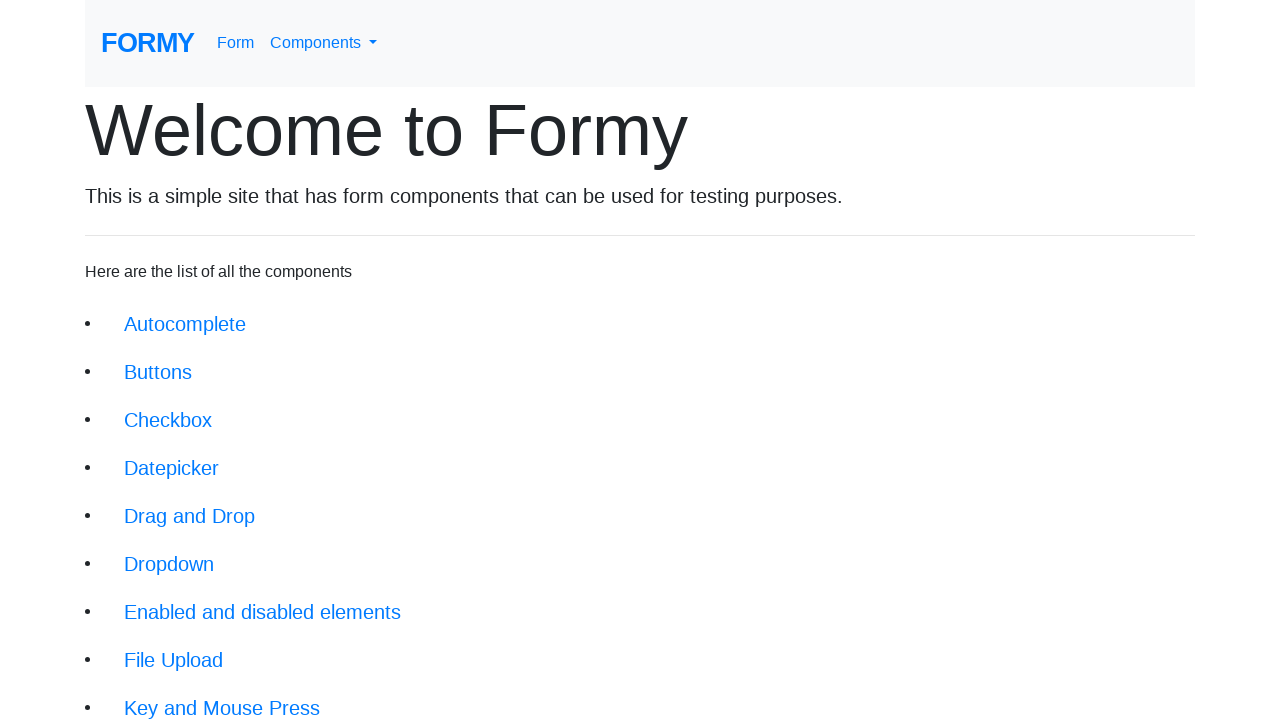

Located welcome message heading
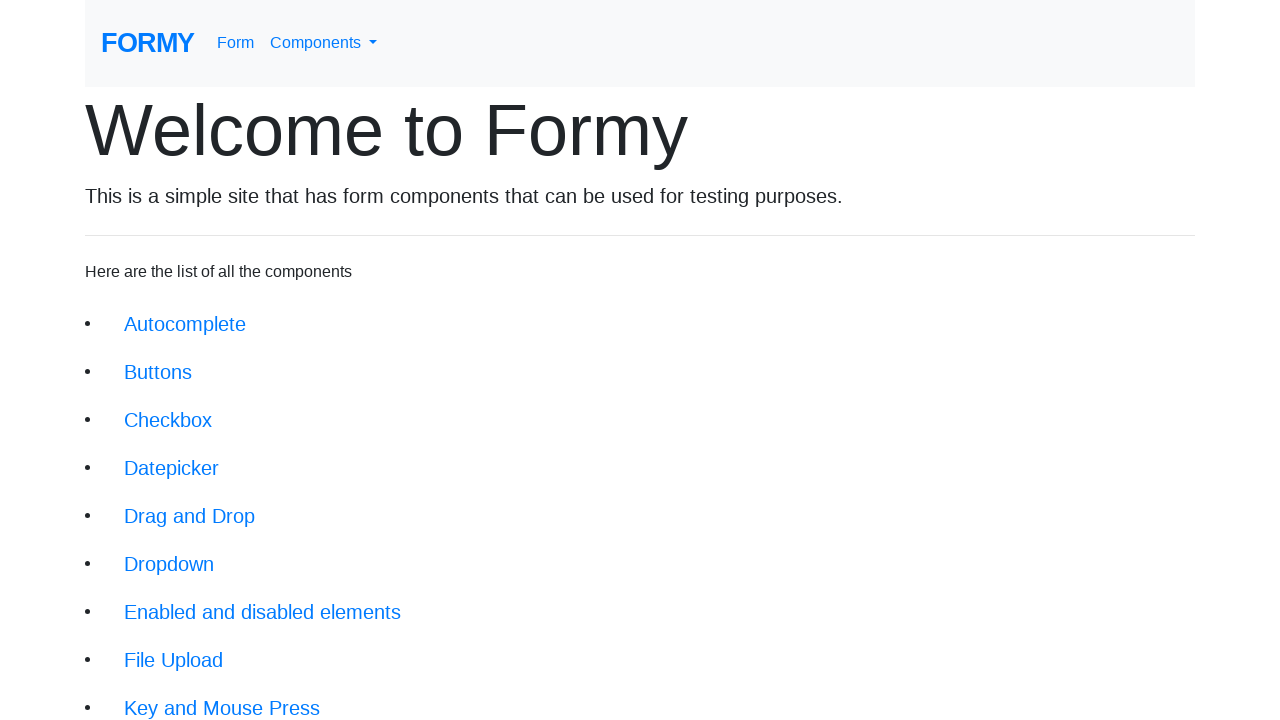

Verified welcome message displays 'Welcome to Formy'
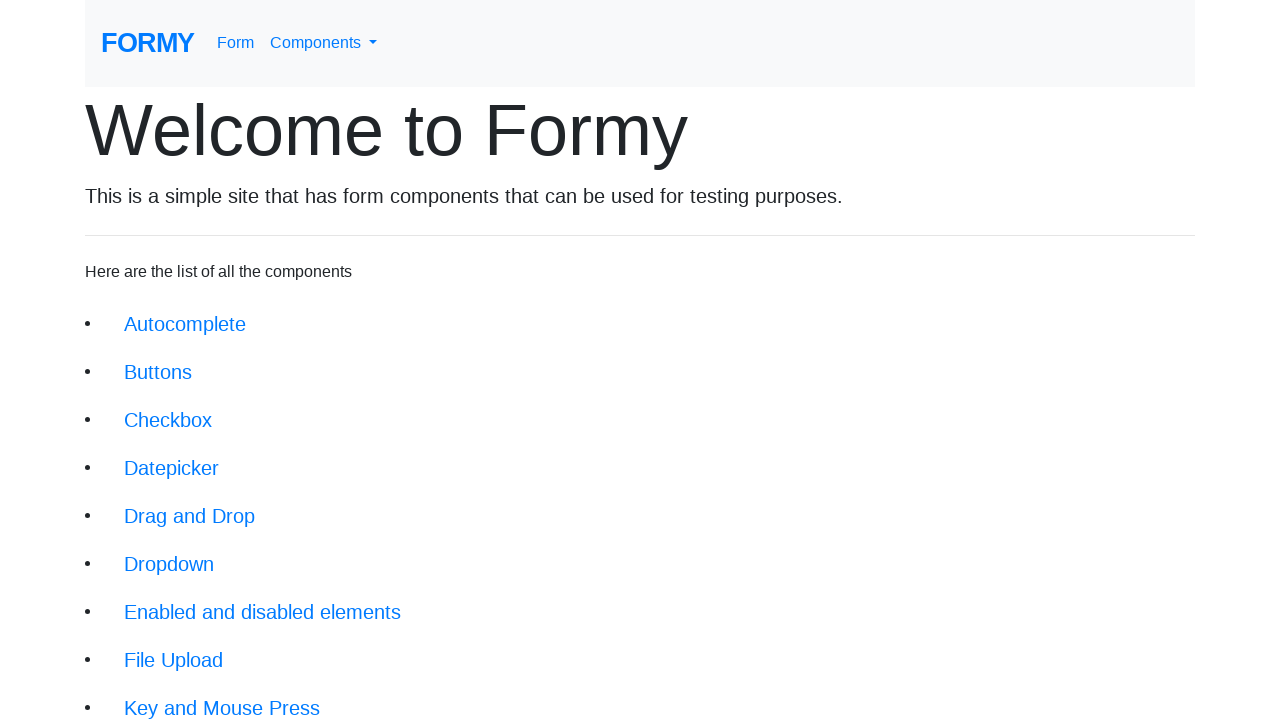

Navigated to form page
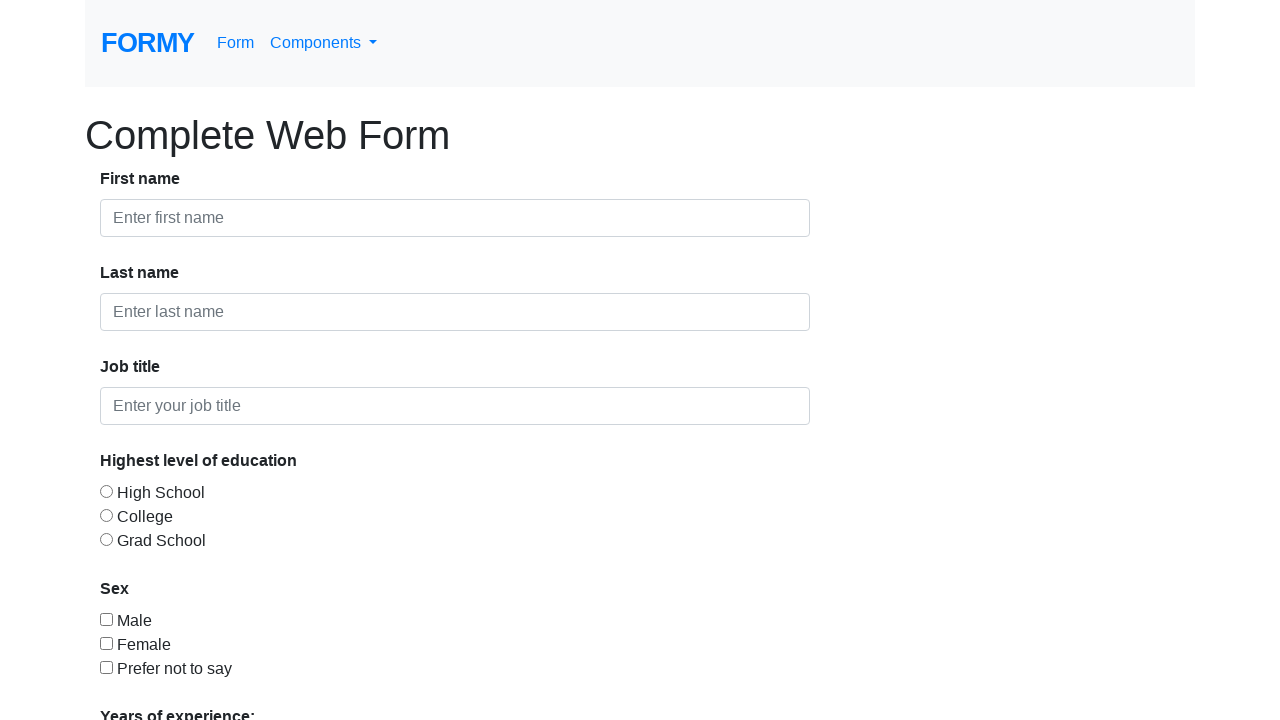

Clicked Submit button at (148, 680) on xpath=//a[text()='Submit']
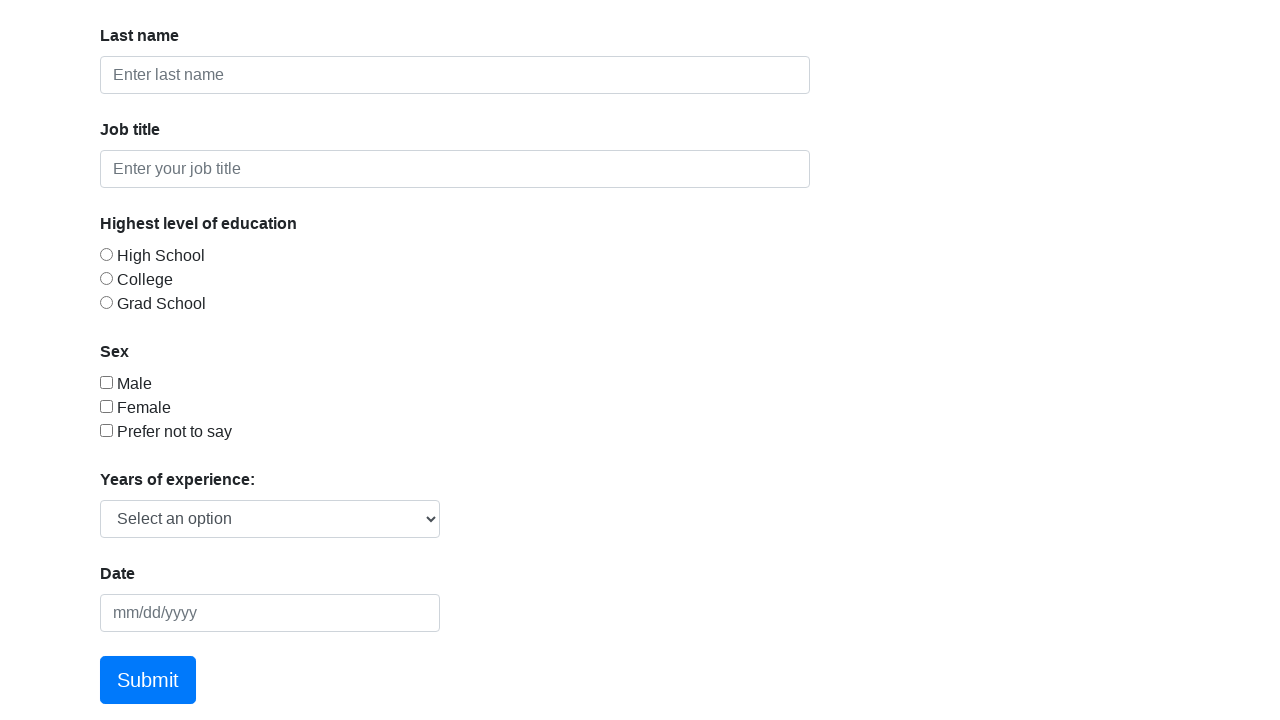

Located success message element
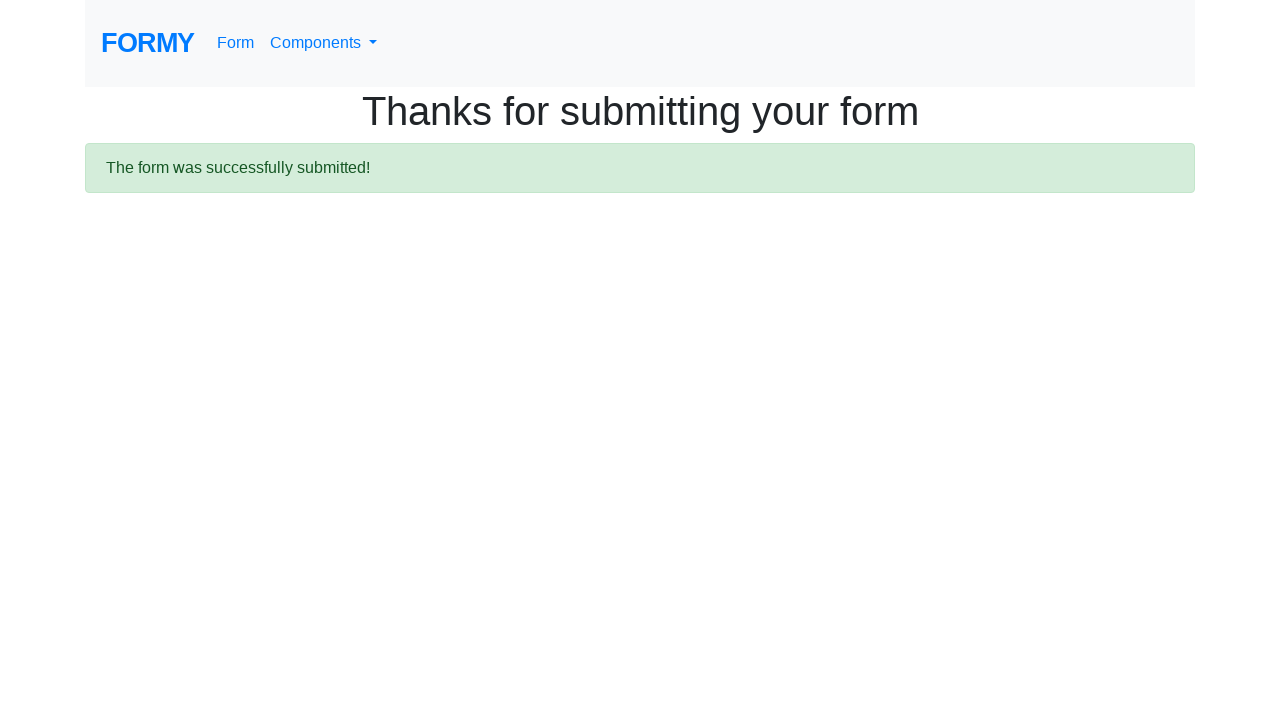

Verified success message is visible
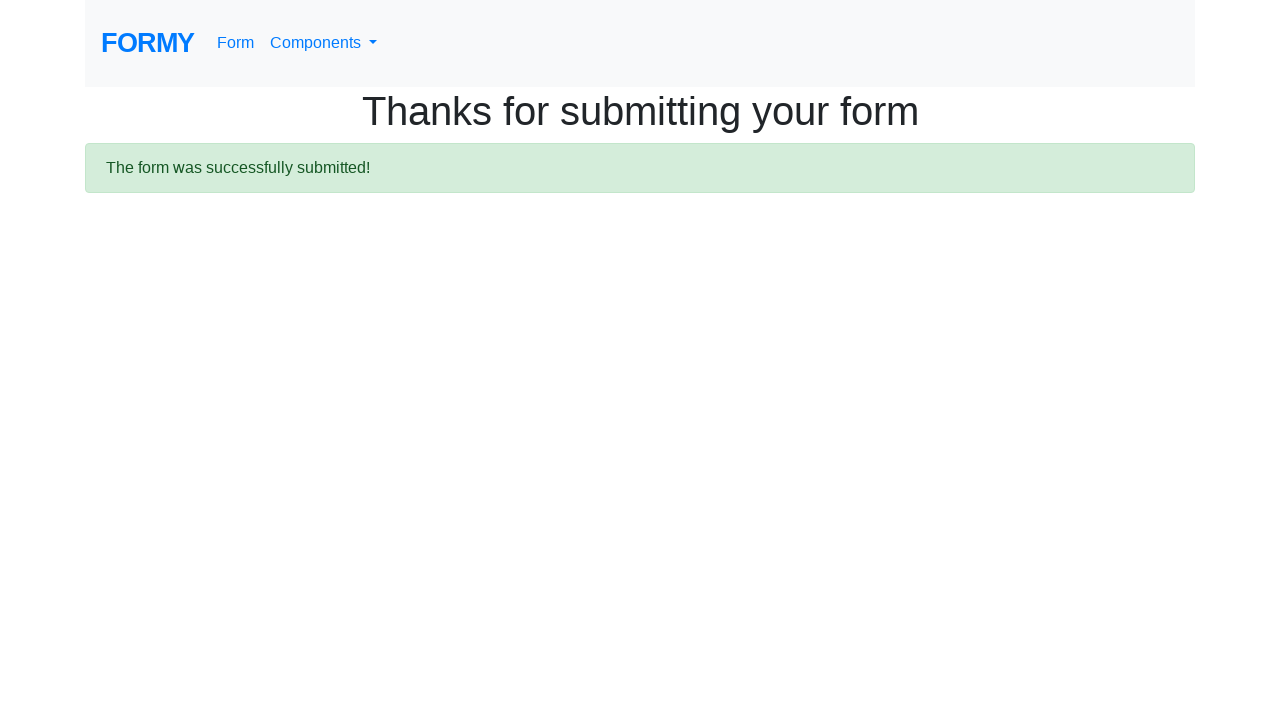

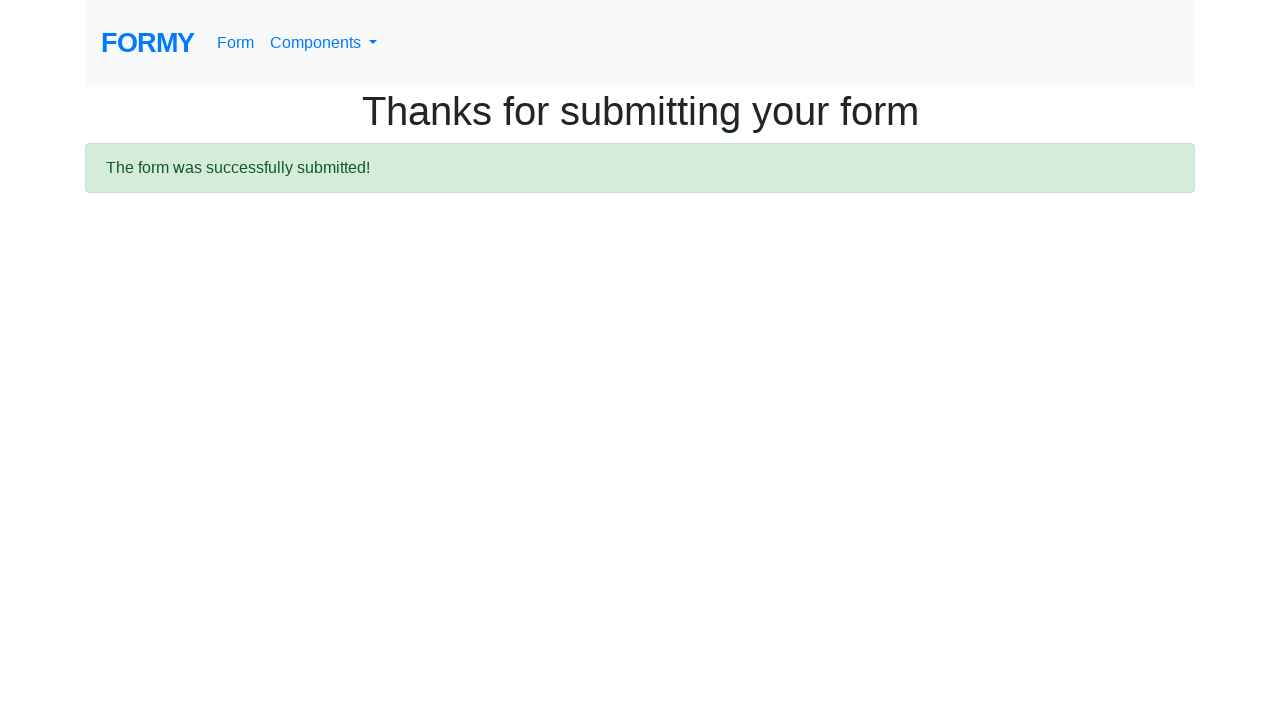